Tests a registration form by filling in personal details including first name, last name, username, email, password, phone number, selecting gender, entering date of birth, and selecting a department from a dropdown.

Starting URL: https://practice.cydeo.com/registration_form

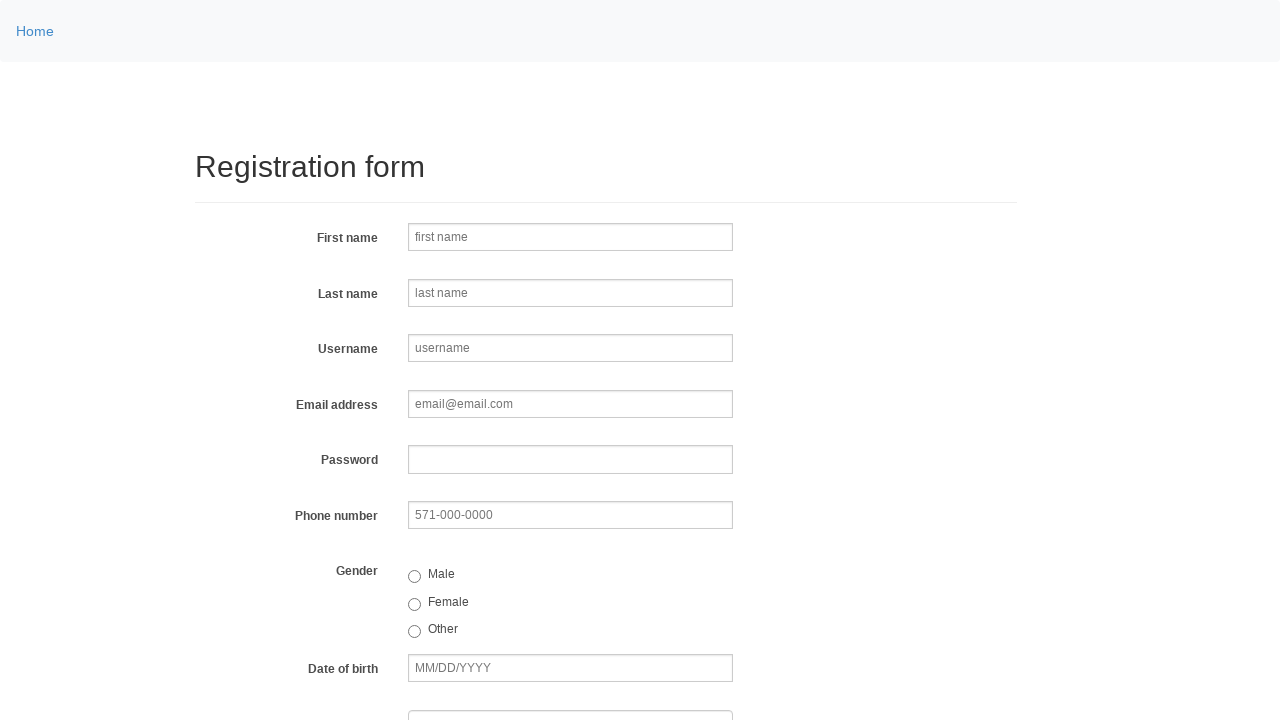

Filled first name field with 'Marcus' on input[name='firstname']
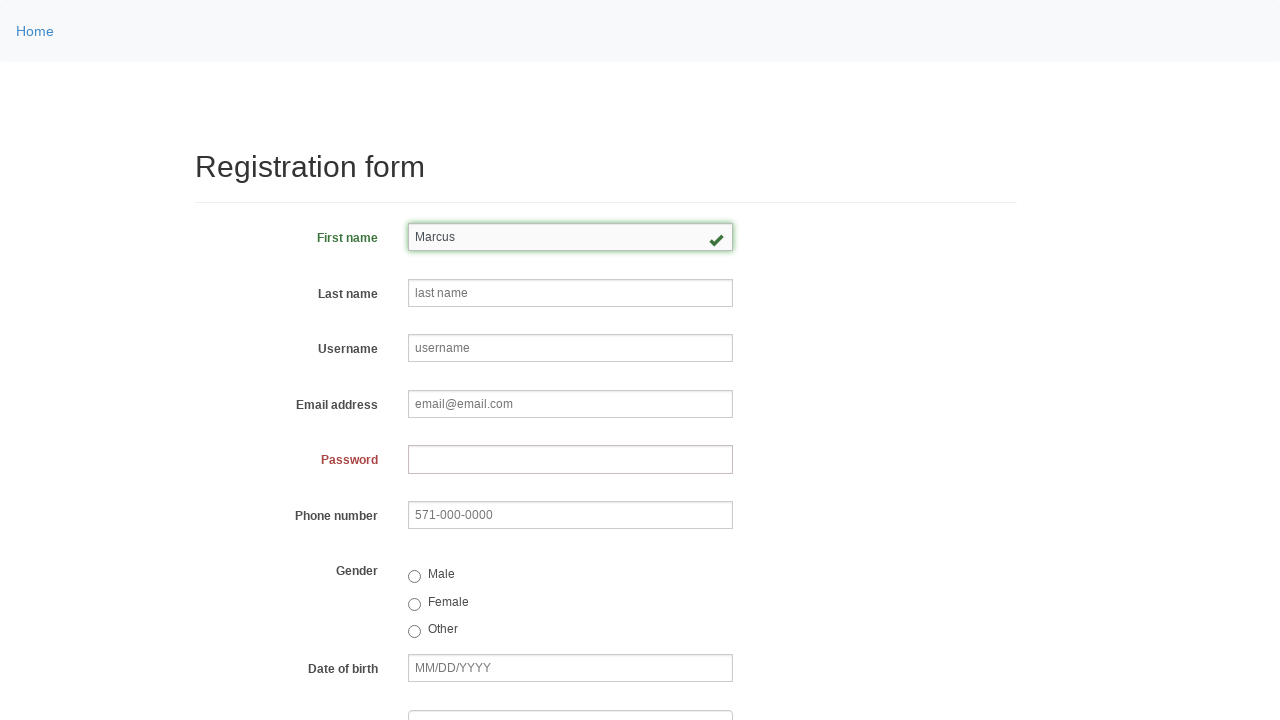

Filled last name field with 'Johnson' on input[name='lastname']
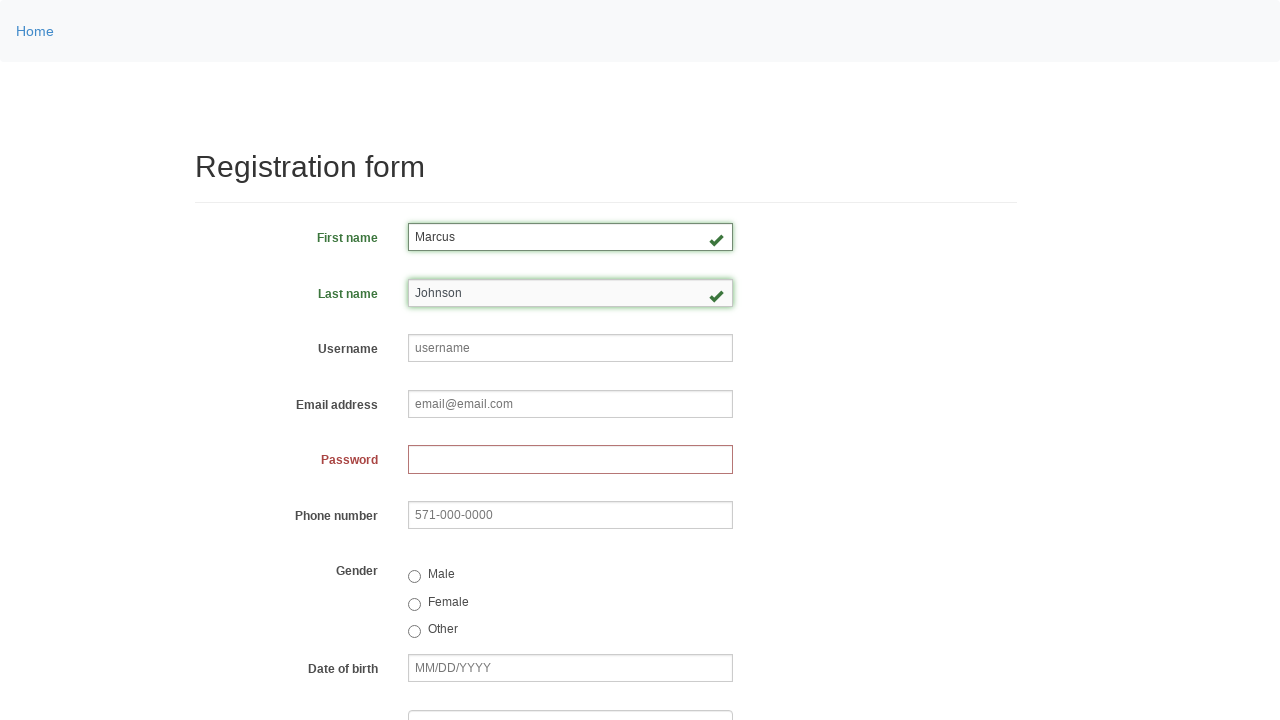

Filled username field with 'helpdesk742' on input[name='username']
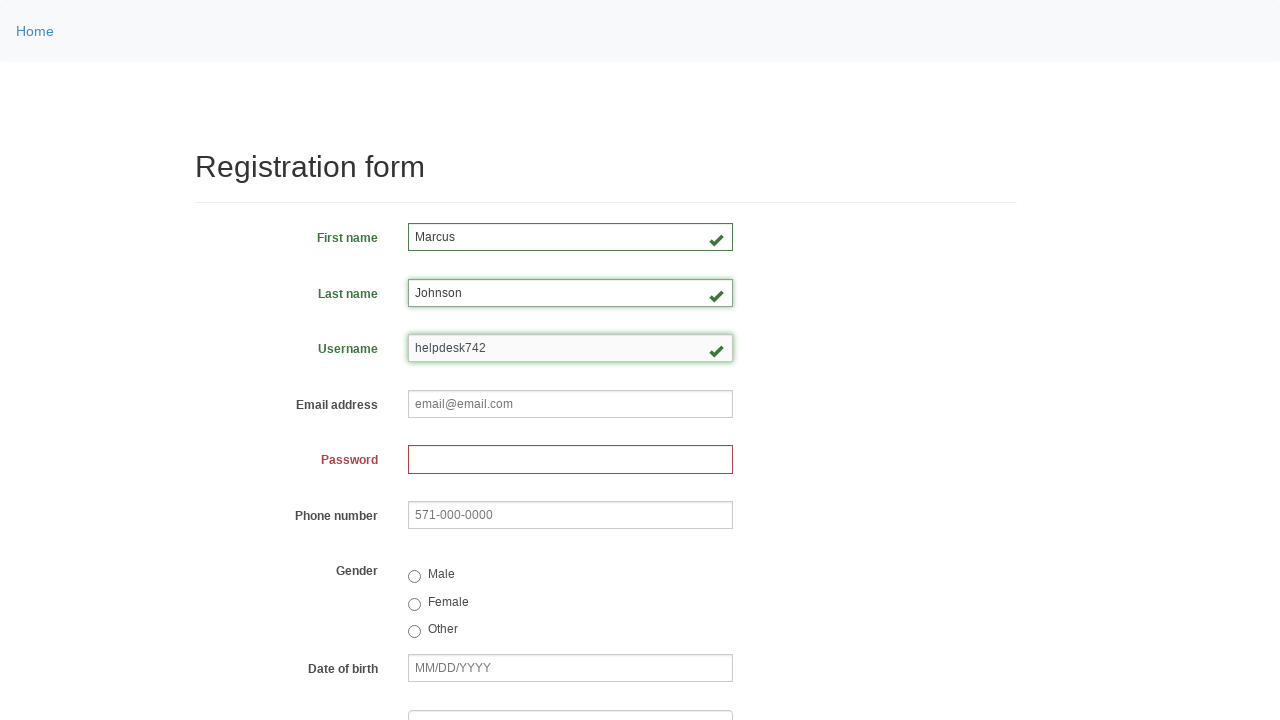

Filled email field with 'helpdesk742@email.com' on input[name='email']
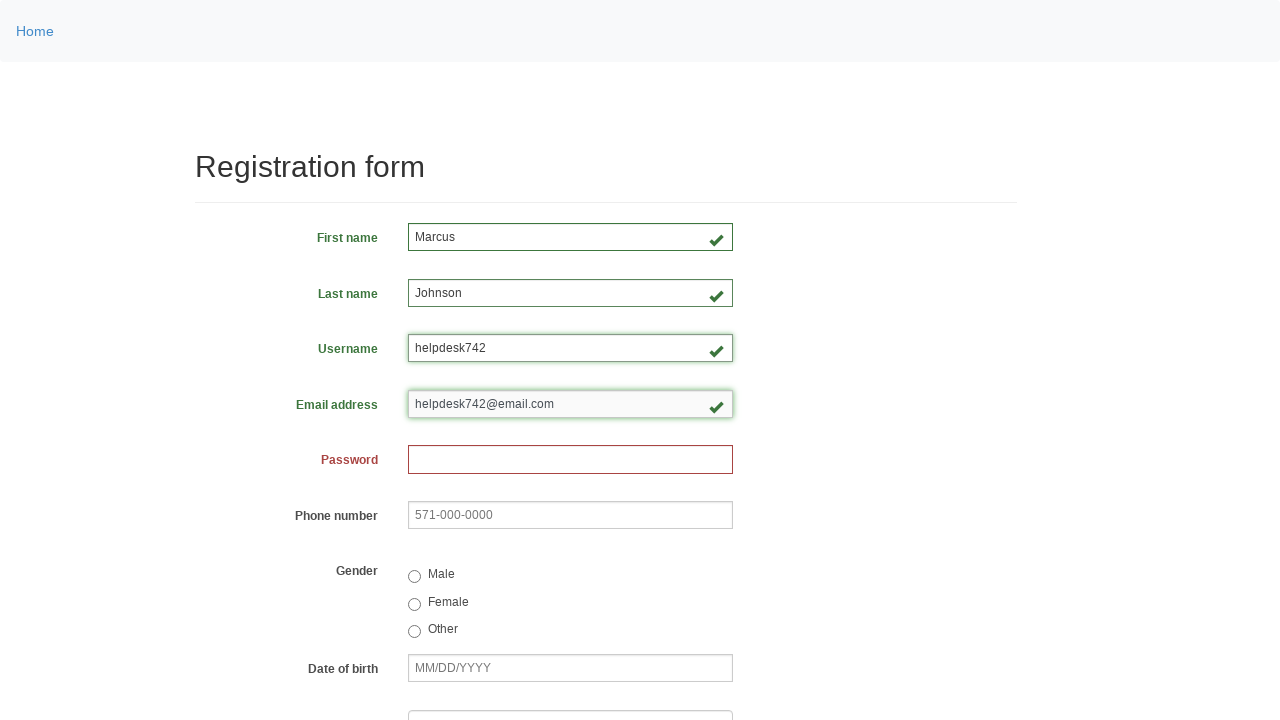

Filled password field with '847291536' on input[name='password']
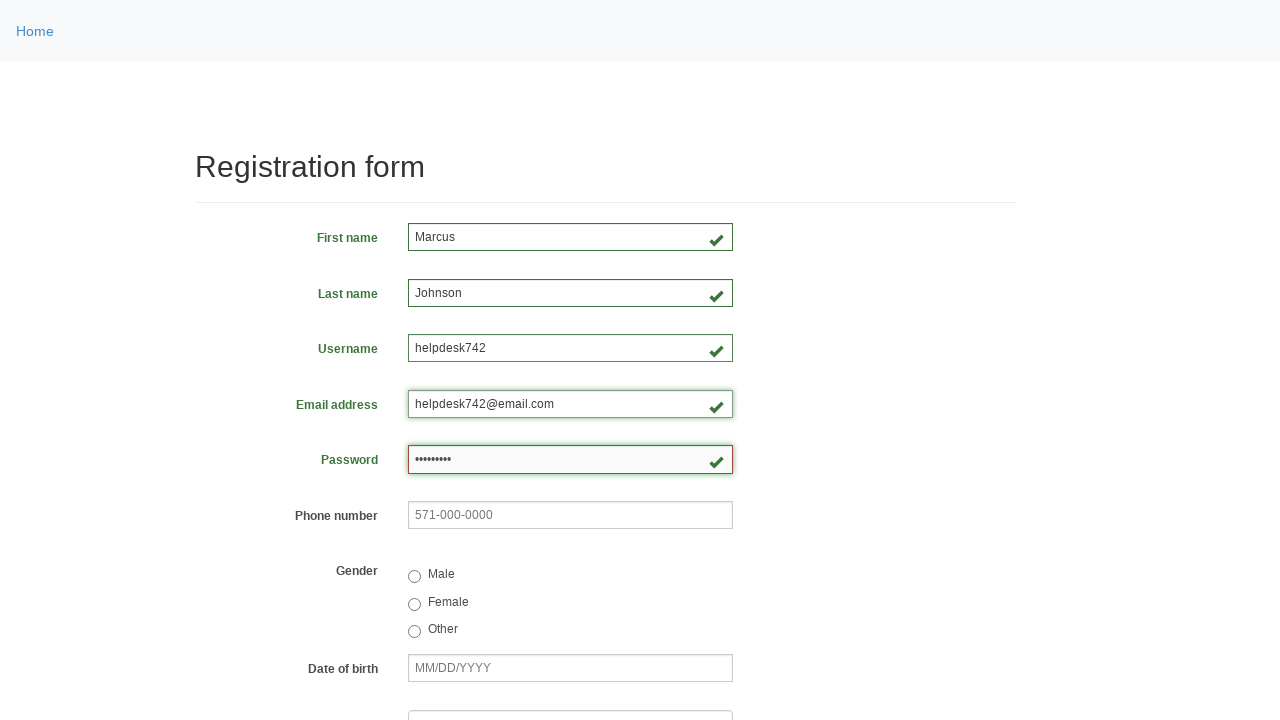

Filled phone number field with '571-384-9267' on input[name='phone']
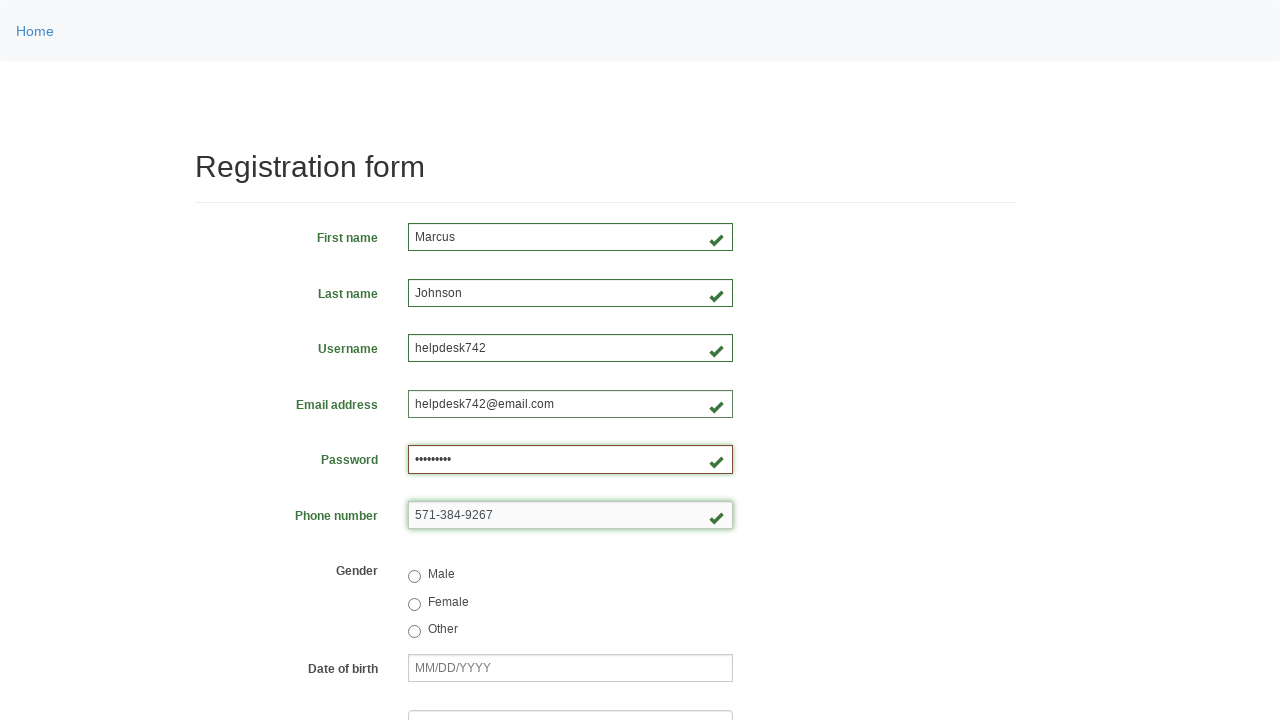

Selected male gender radio button at (414, 577) on input[value='male']
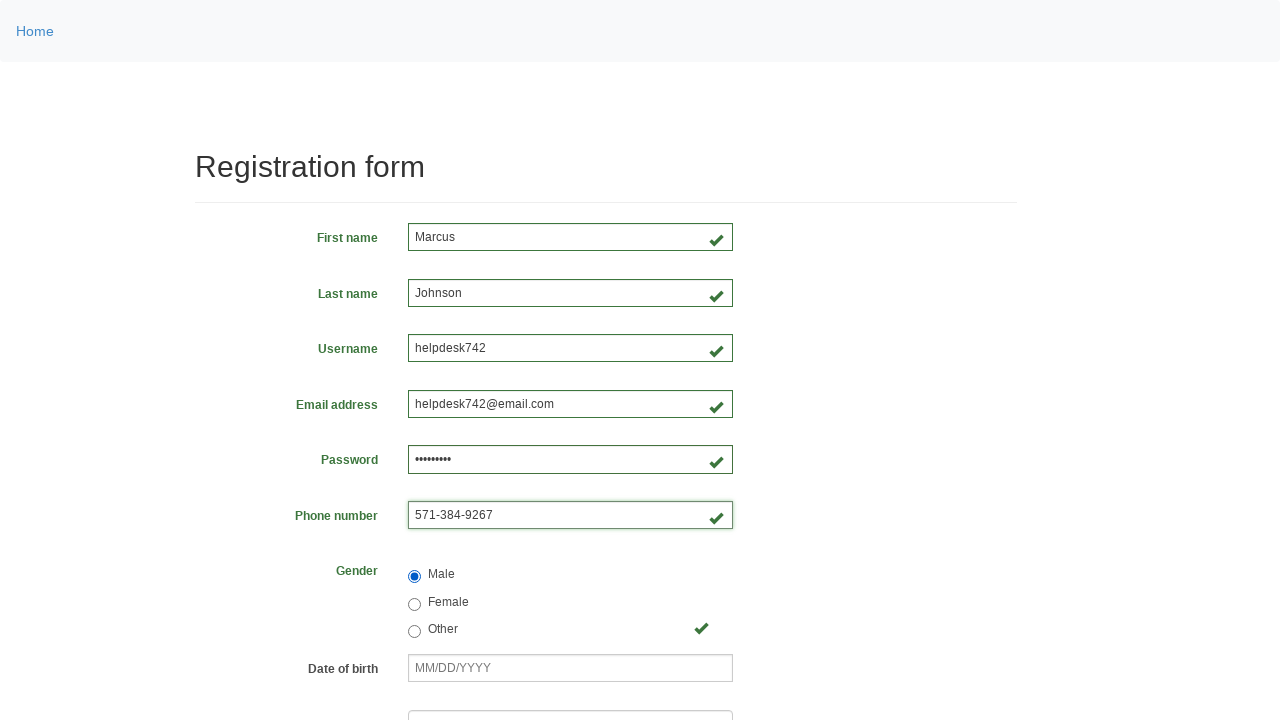

Filled date of birth field with '03/08/2000' on input[name='birthday']
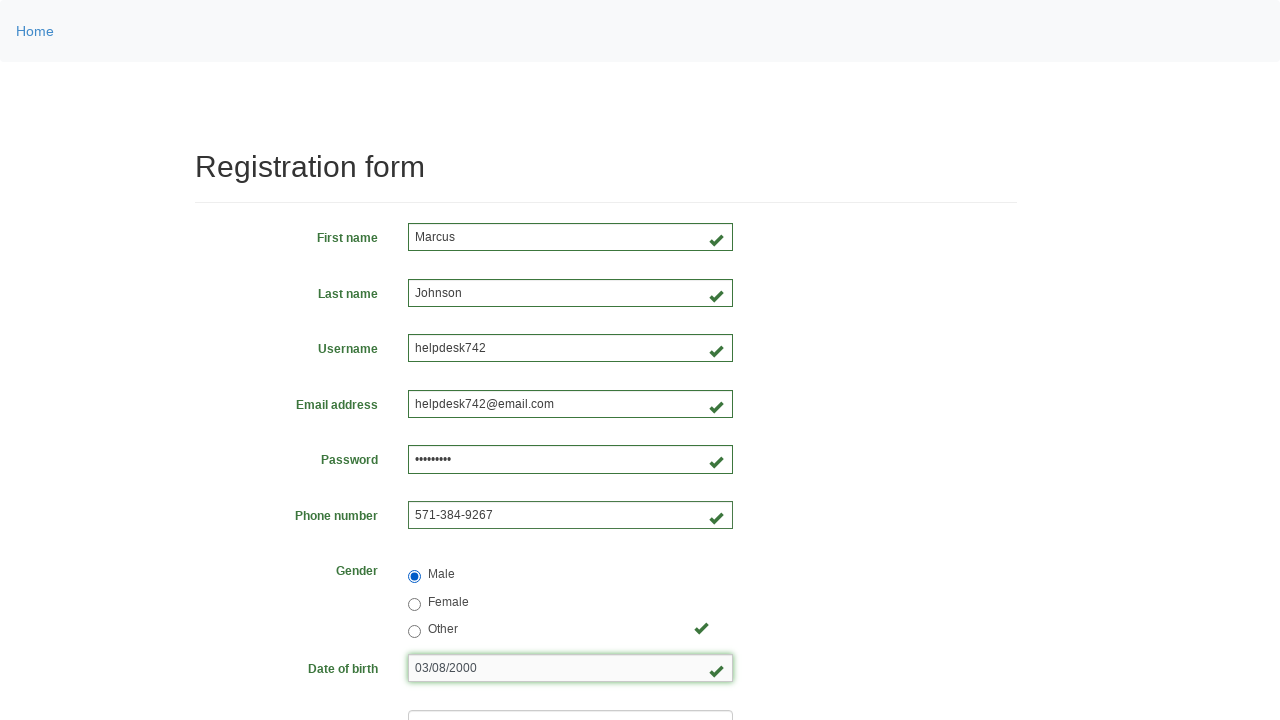

Selected department option at index 3 on select[name='department']
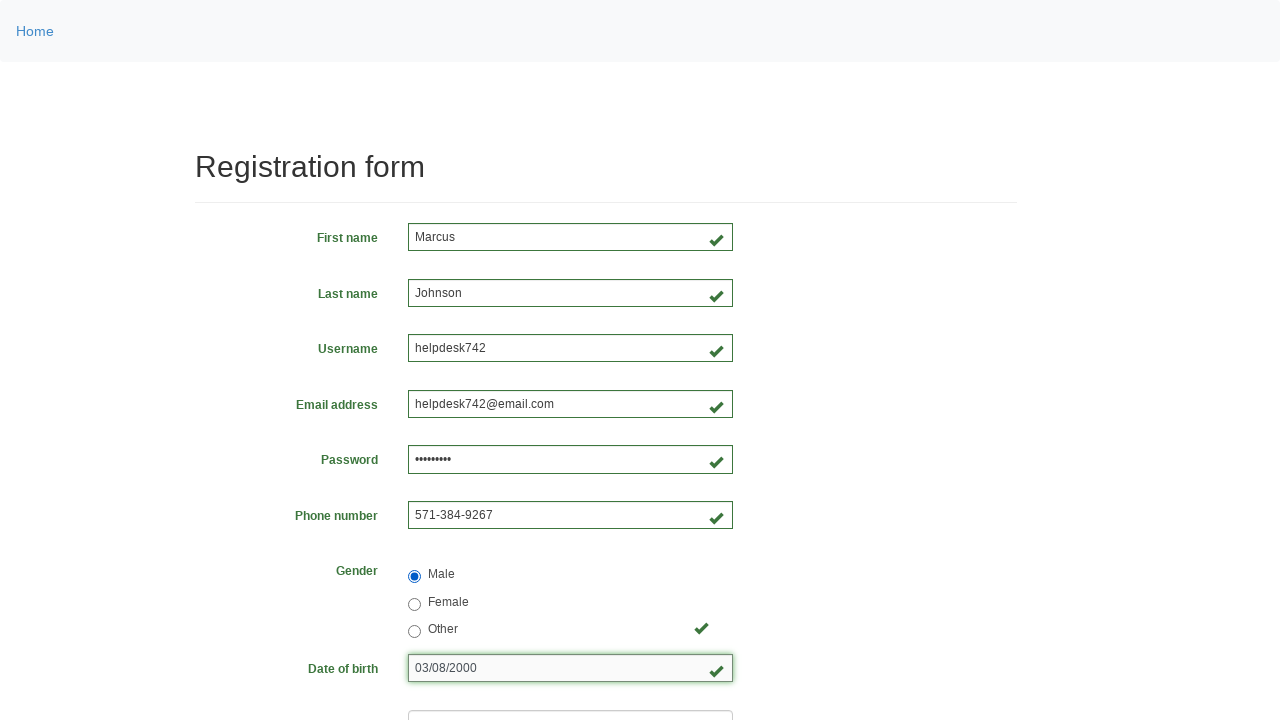

Selected job title option at index 2 on select[name='job_title']
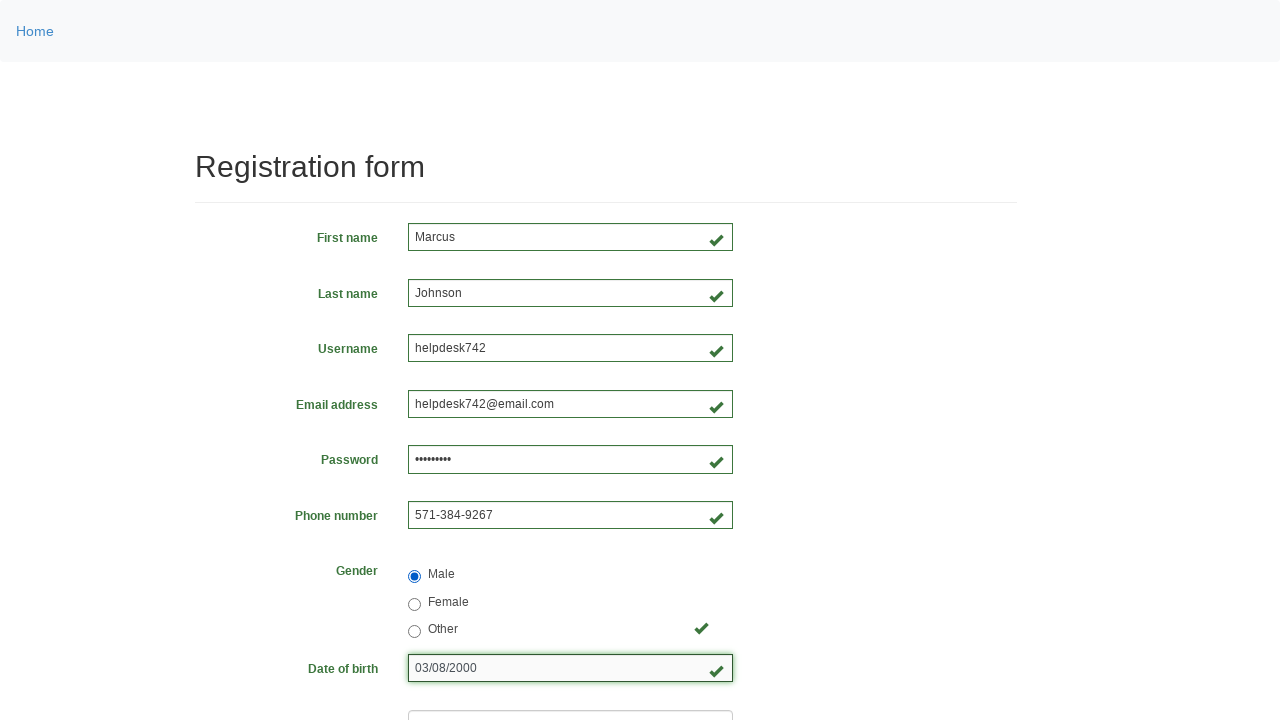

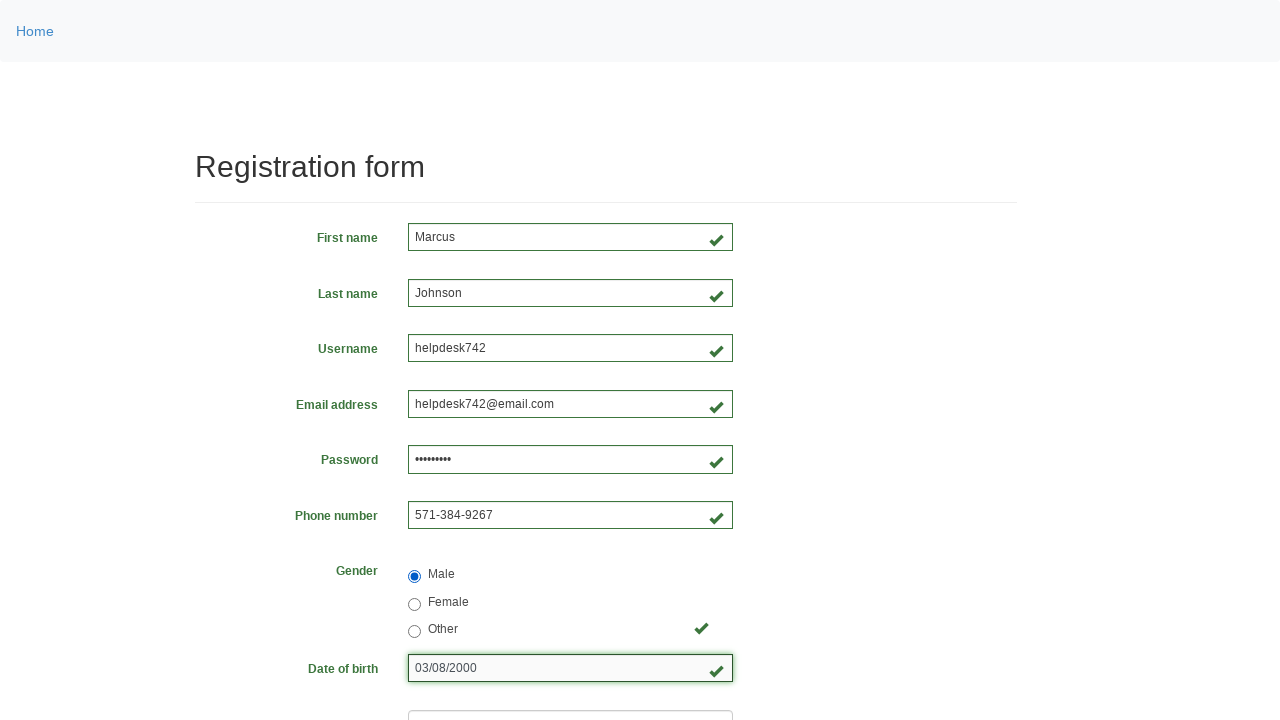